Tests browser navigation methods including back, forward, and refresh actions, then navigates to a different URL

Starting URL: https://reports.crownit.in/

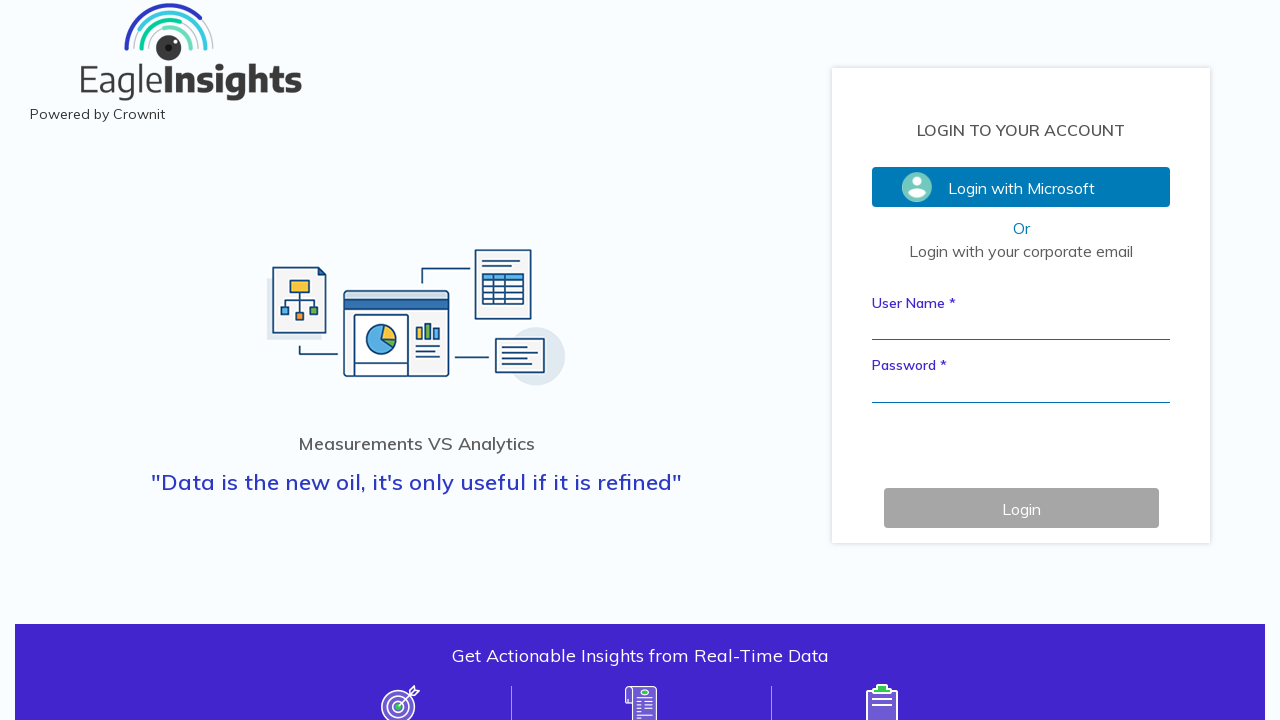

Navigated back using browser back button
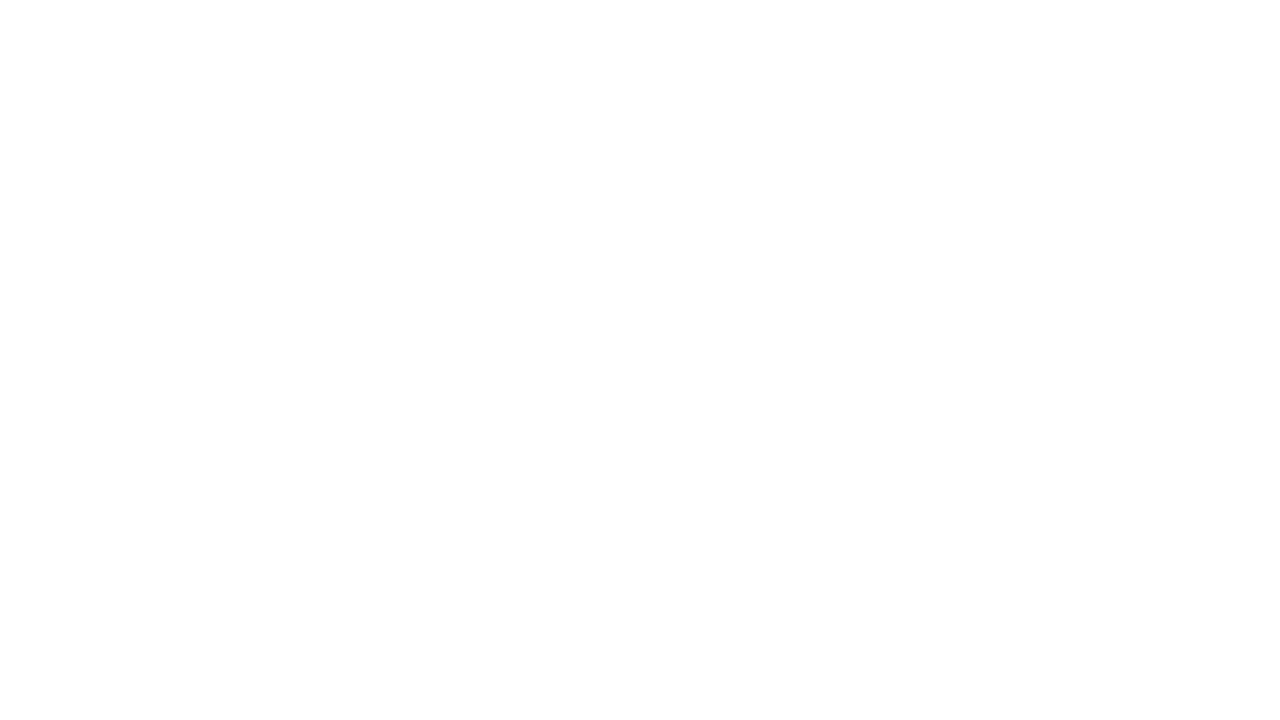

Navigated forward using browser forward button
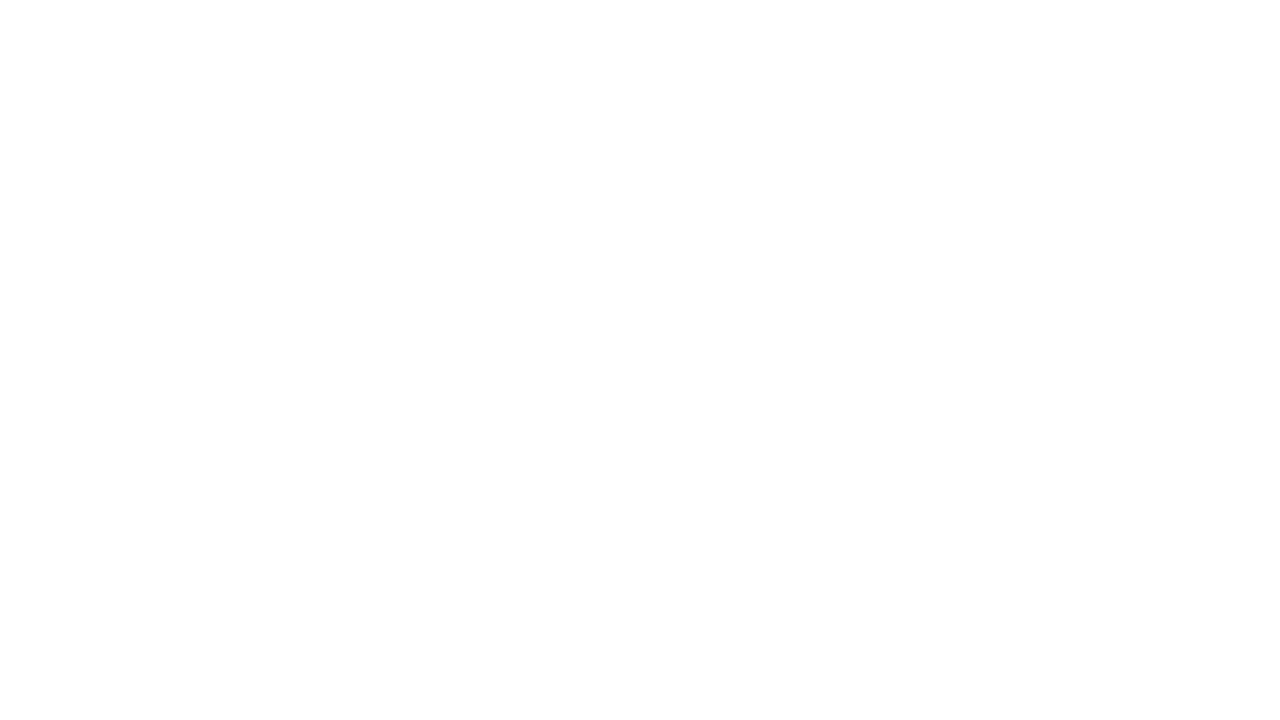

Refreshed the current page
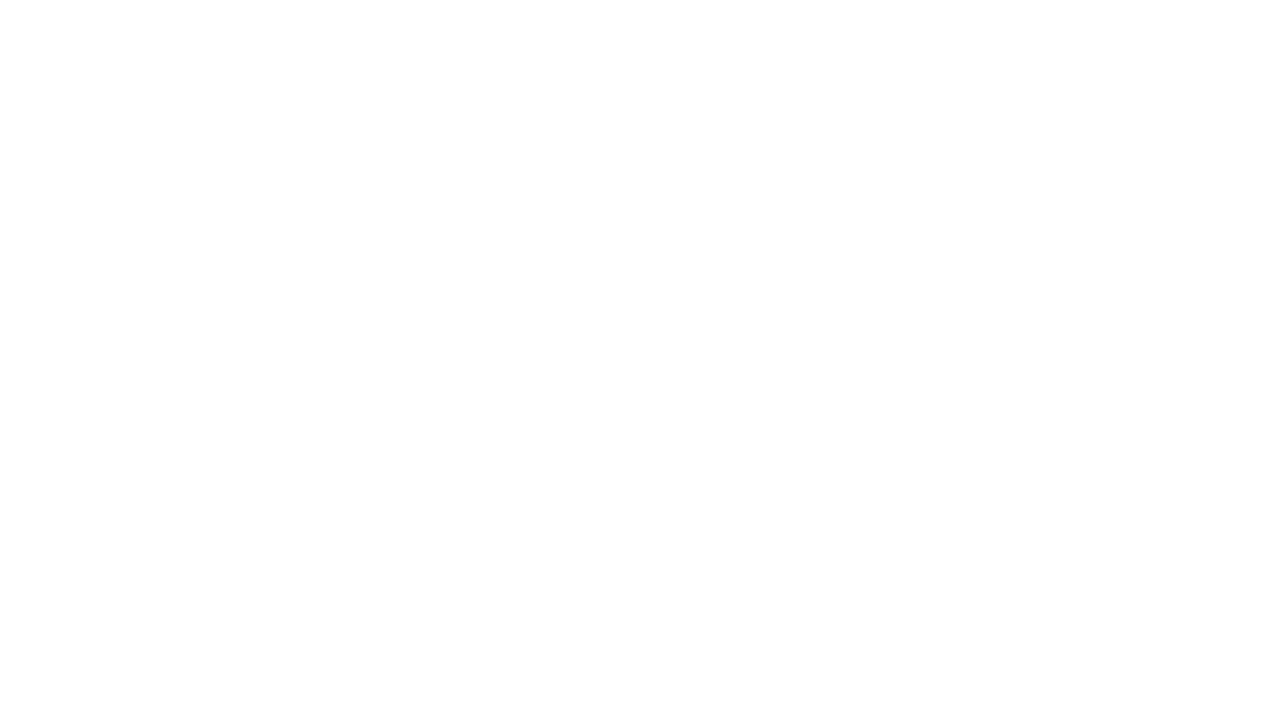

Navigated to OrangeHRM payroll connector solutions page
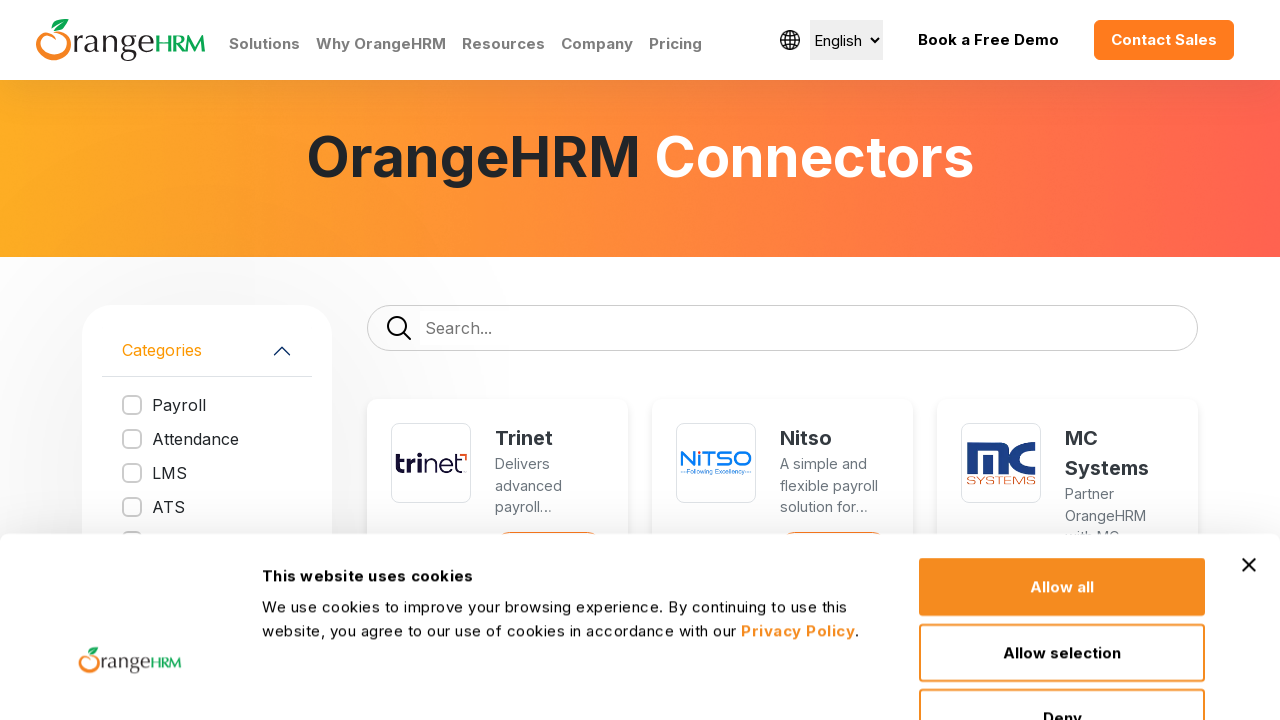

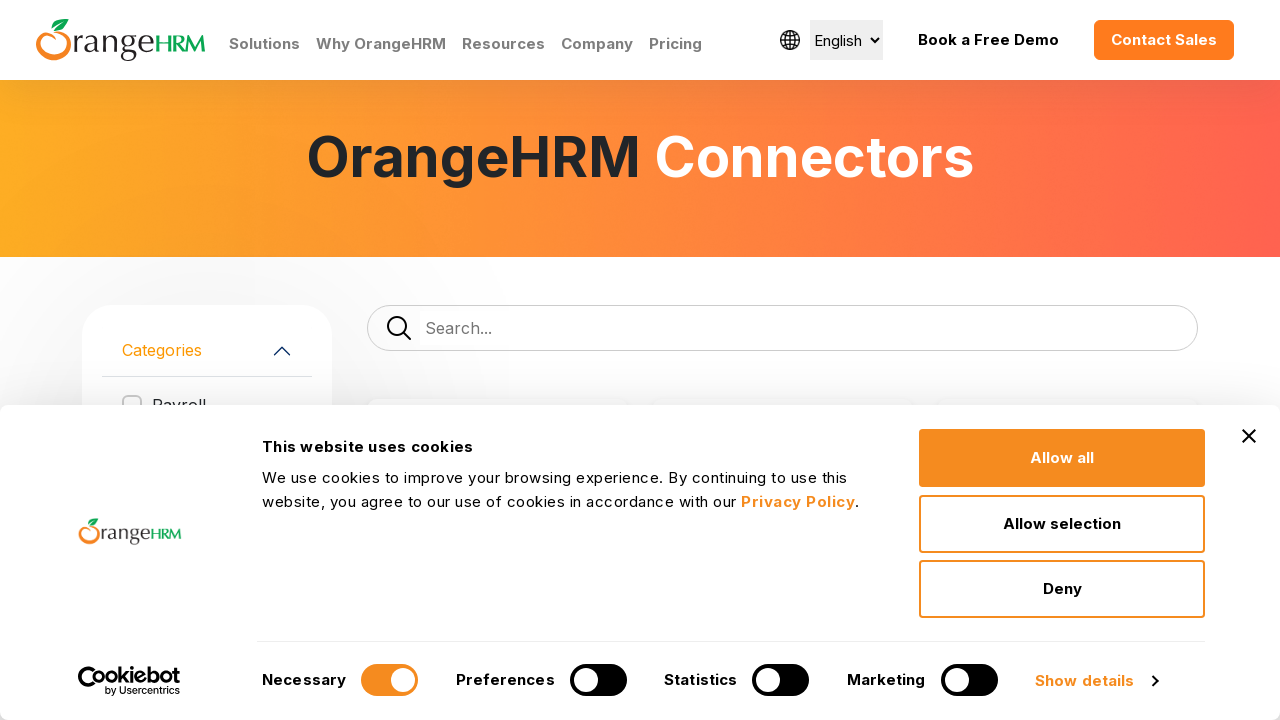